Tests navigation to the Monterey Bay Aquarium website, clicks on the Animals tab, and verifies that the "Explore amazing stories" section is displayed

Starting URL: https://www.montereybayaquarium.org

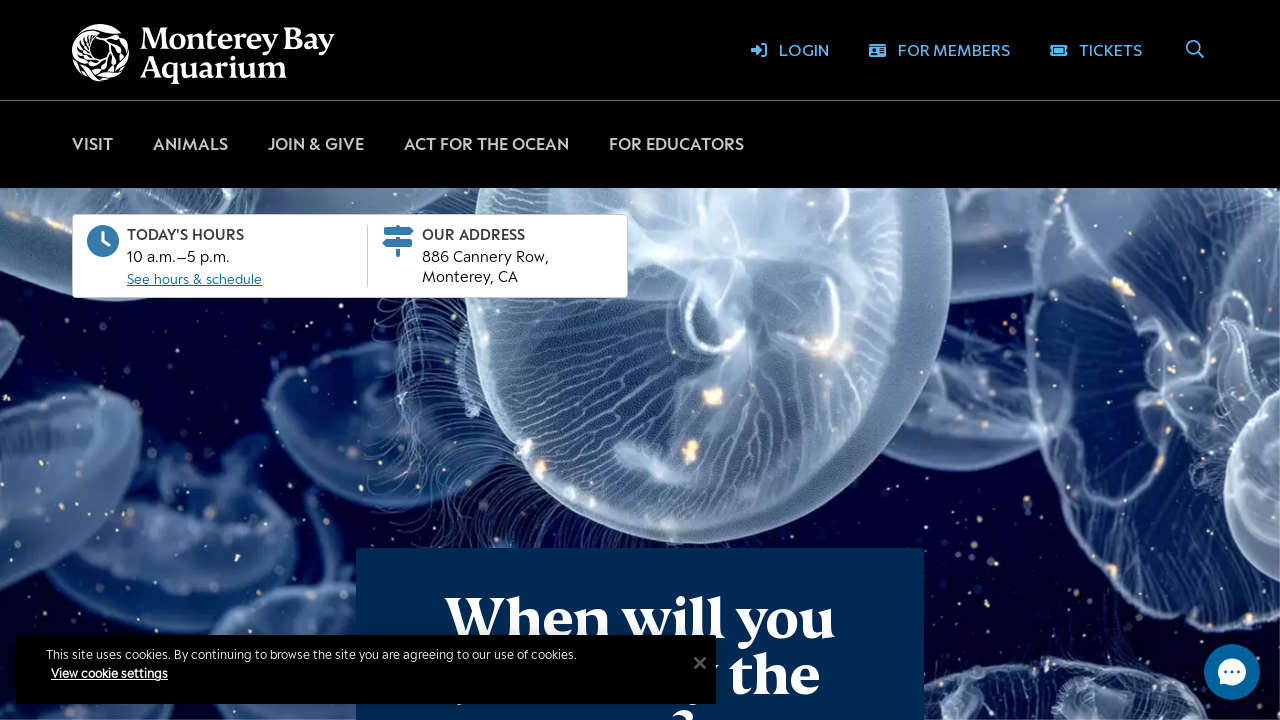

Navigated to Monterey Bay Aquarium website
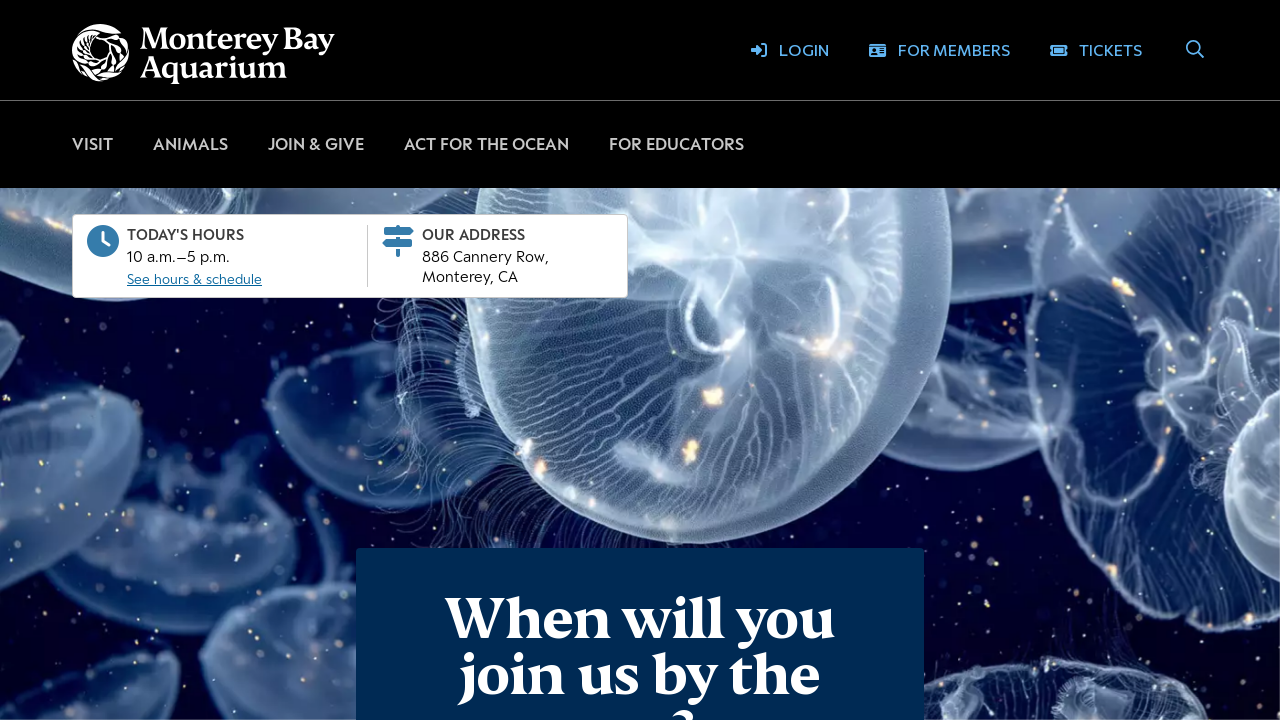

Clicked on the Animals tab at (190, 144) on button:has-text('Animals')
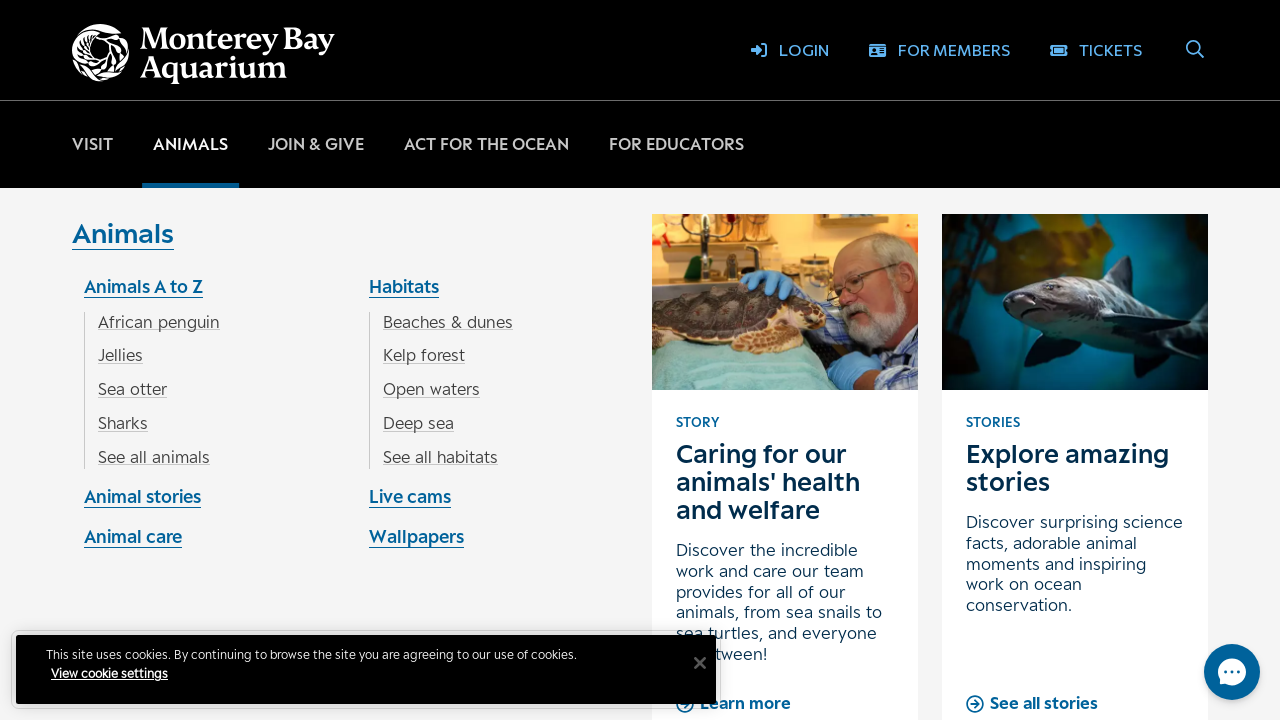

Verified that the 'Explore amazing stories' section is displayed
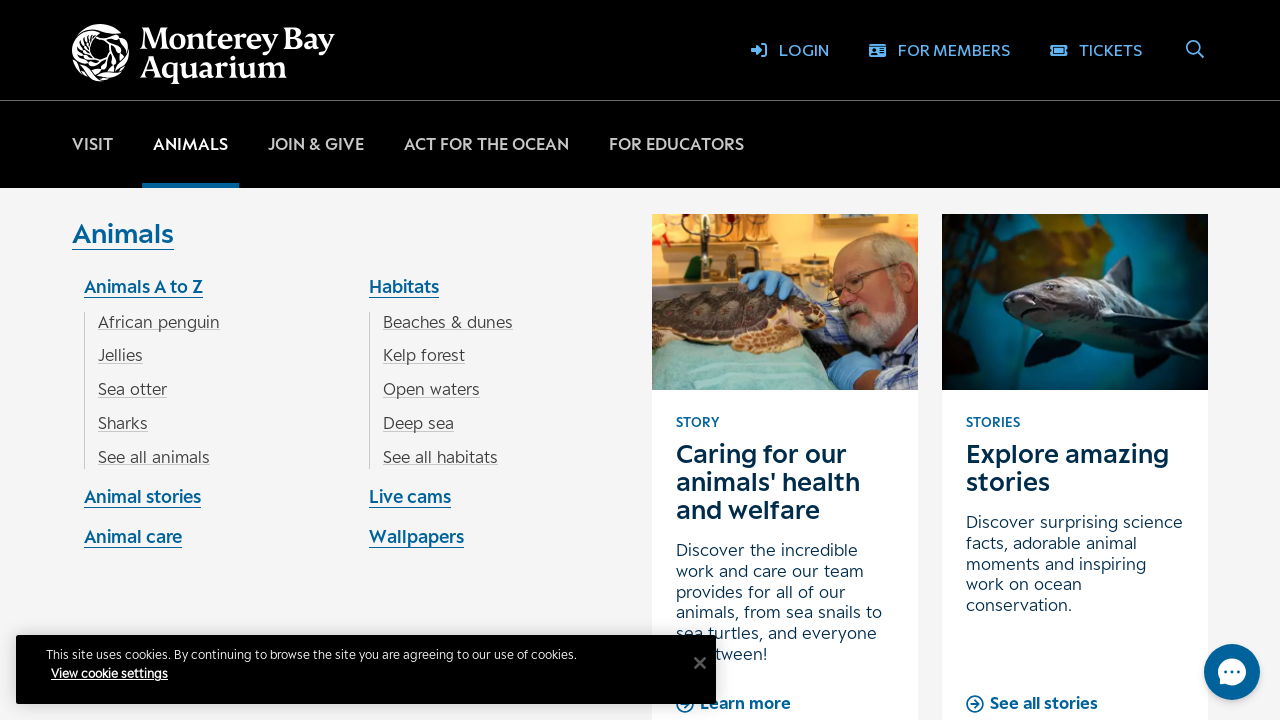

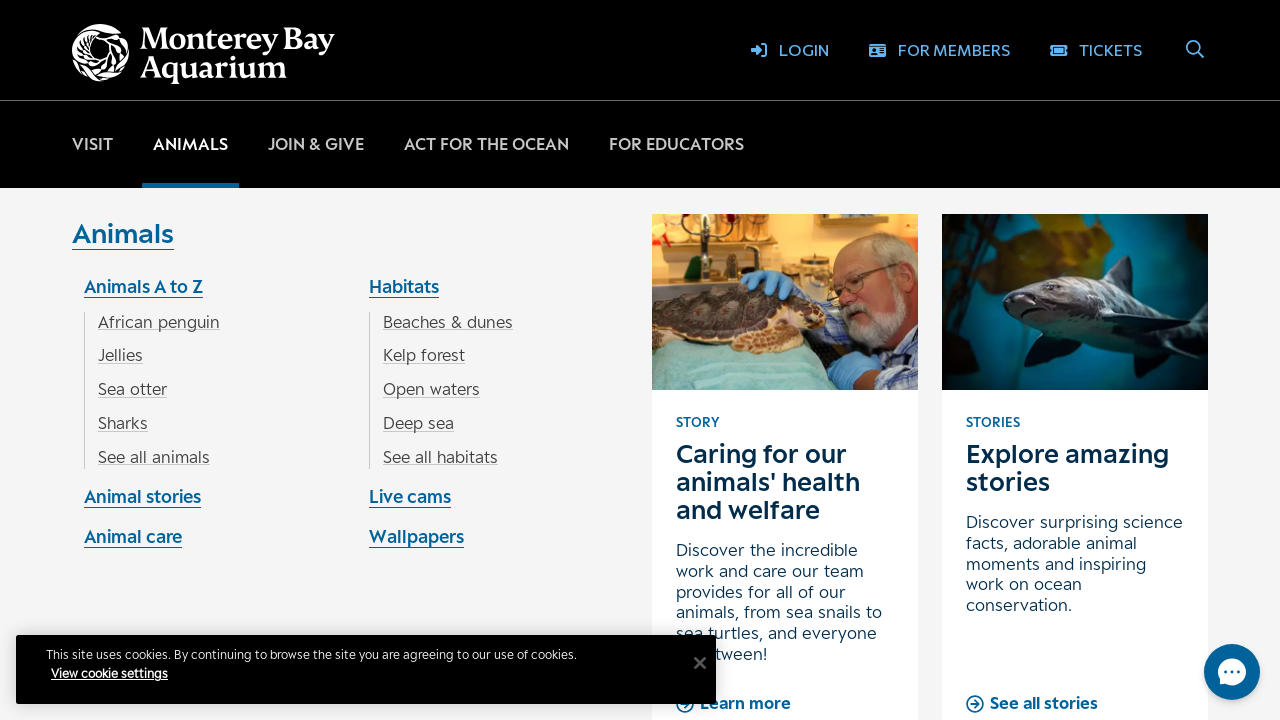